Tests the flight booking flow on BlazeDemo by selecting departure and destination cities, choosing a flight, selecting payment method, and completing the purchase.

Starting URL: https://blazedemo.com/

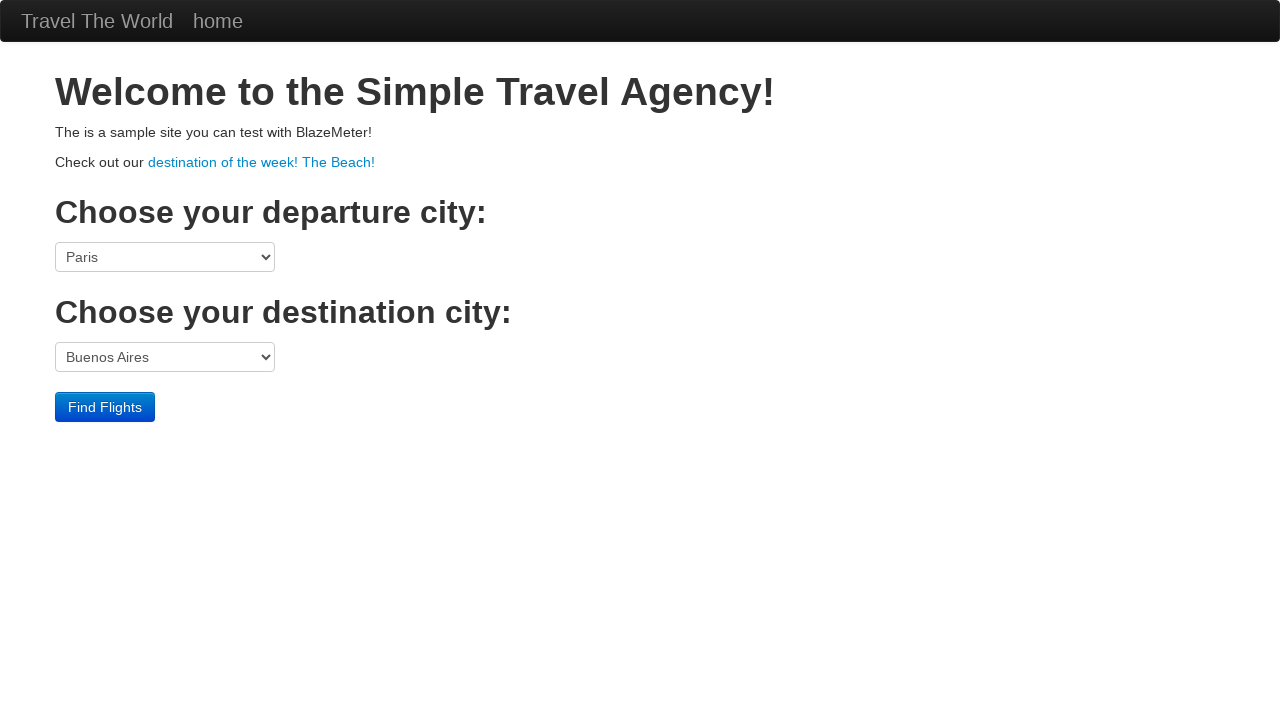

Clicked departure city dropdown at (165, 257) on select[name='fromPort']
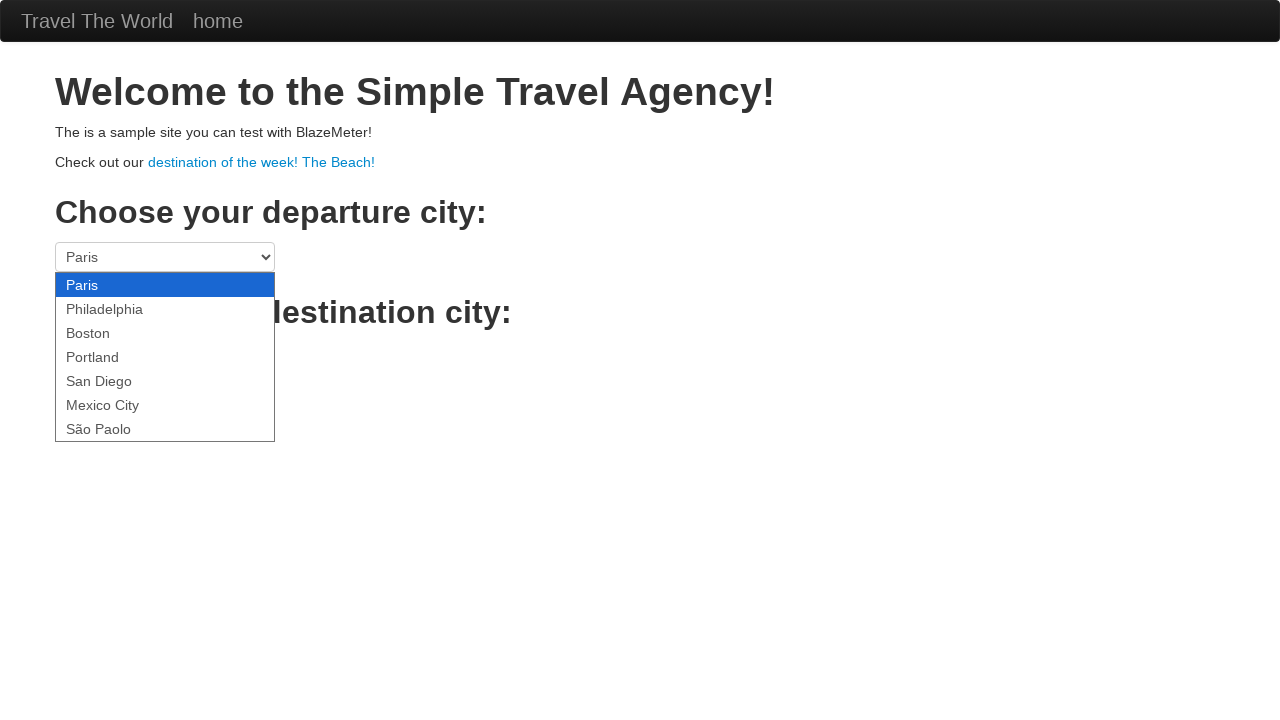

Selected São Paolo as departure city on select[name='fromPort']
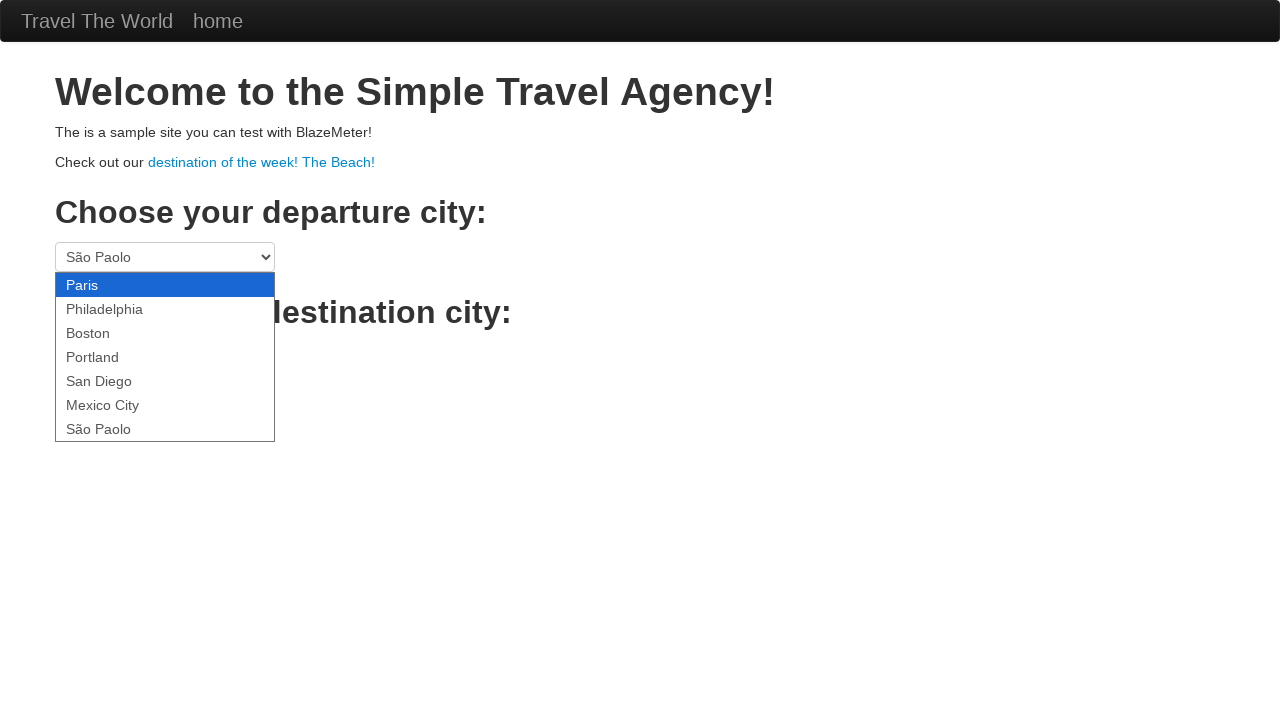

Clicked destination city dropdown at (165, 357) on select[name='toPort']
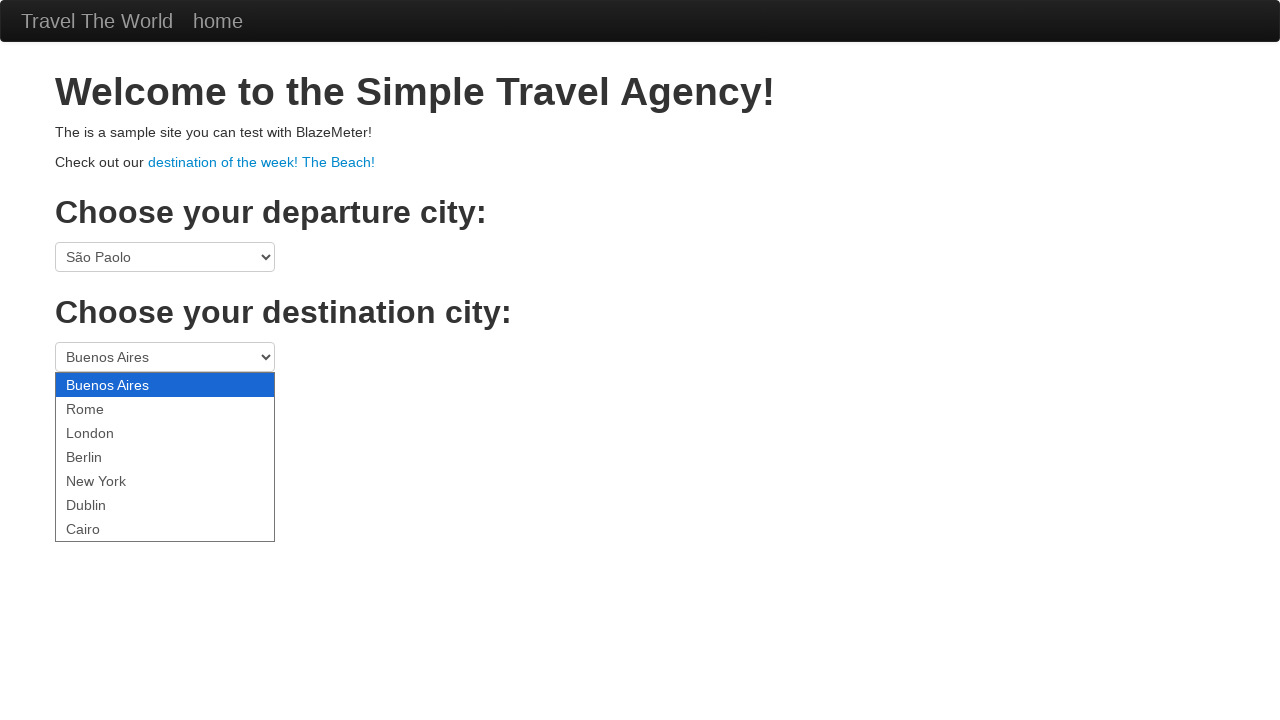

Selected Berlin as destination city on select[name='toPort']
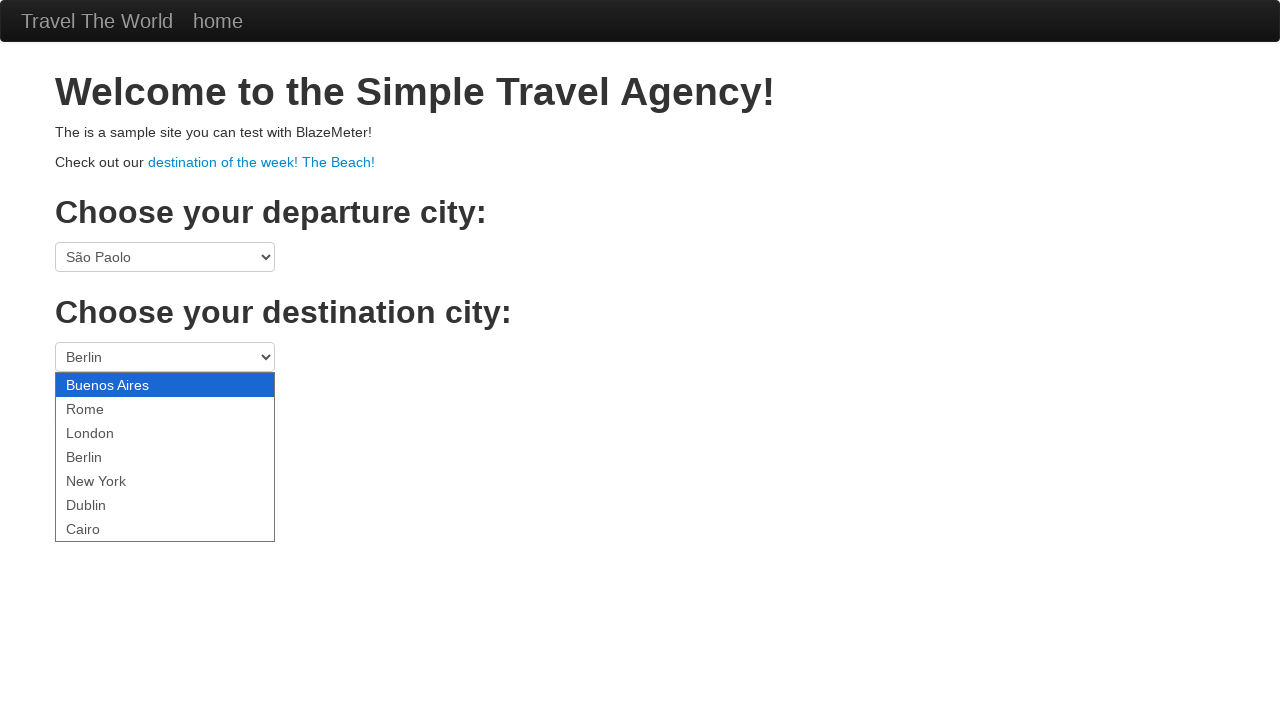

Clicked Find Flights button to search for available flights at (105, 407) on .btn-primary
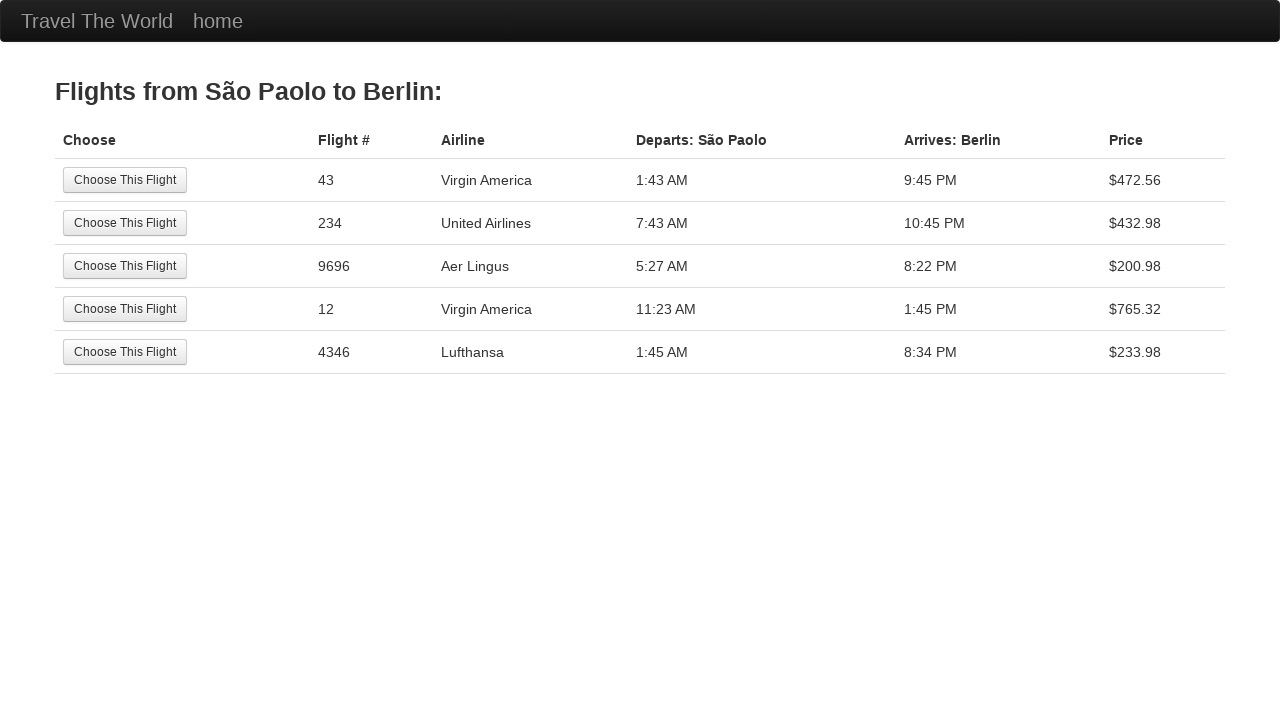

Selected the first available flight at (125, 180) on tr:nth-child(1) .btn
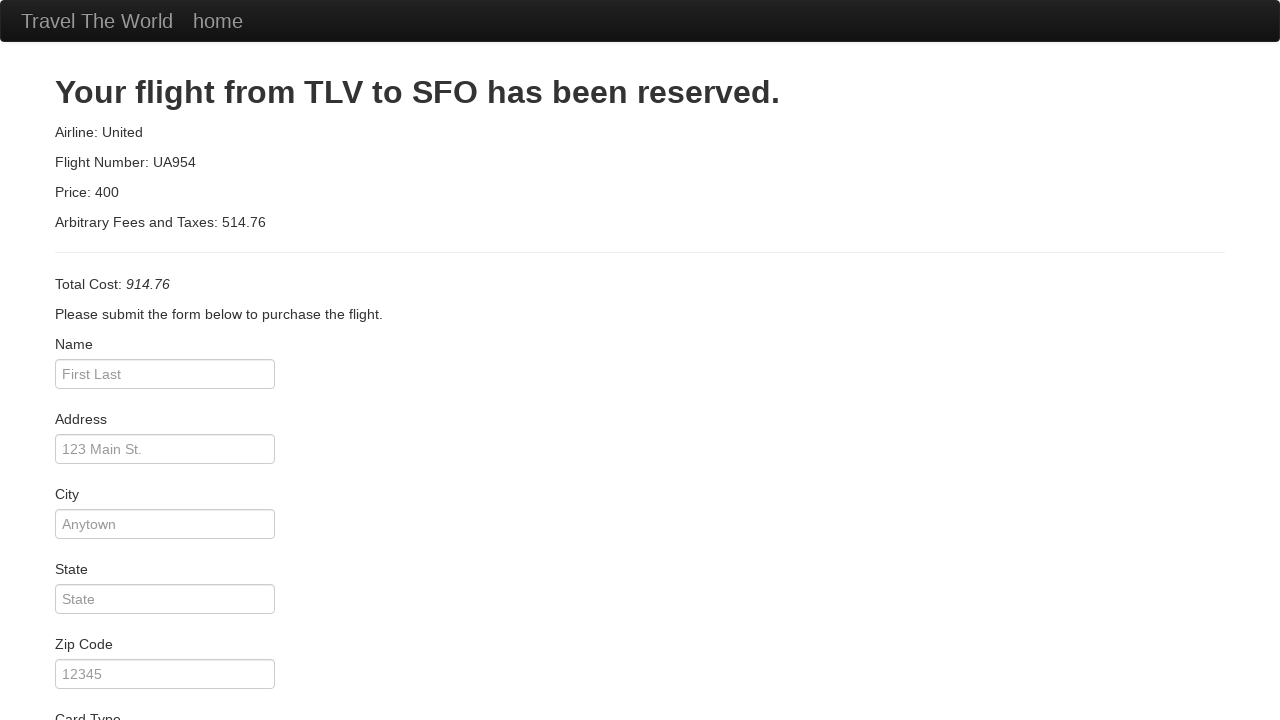

Clicked payment method dropdown at (165, 360) on #cardType
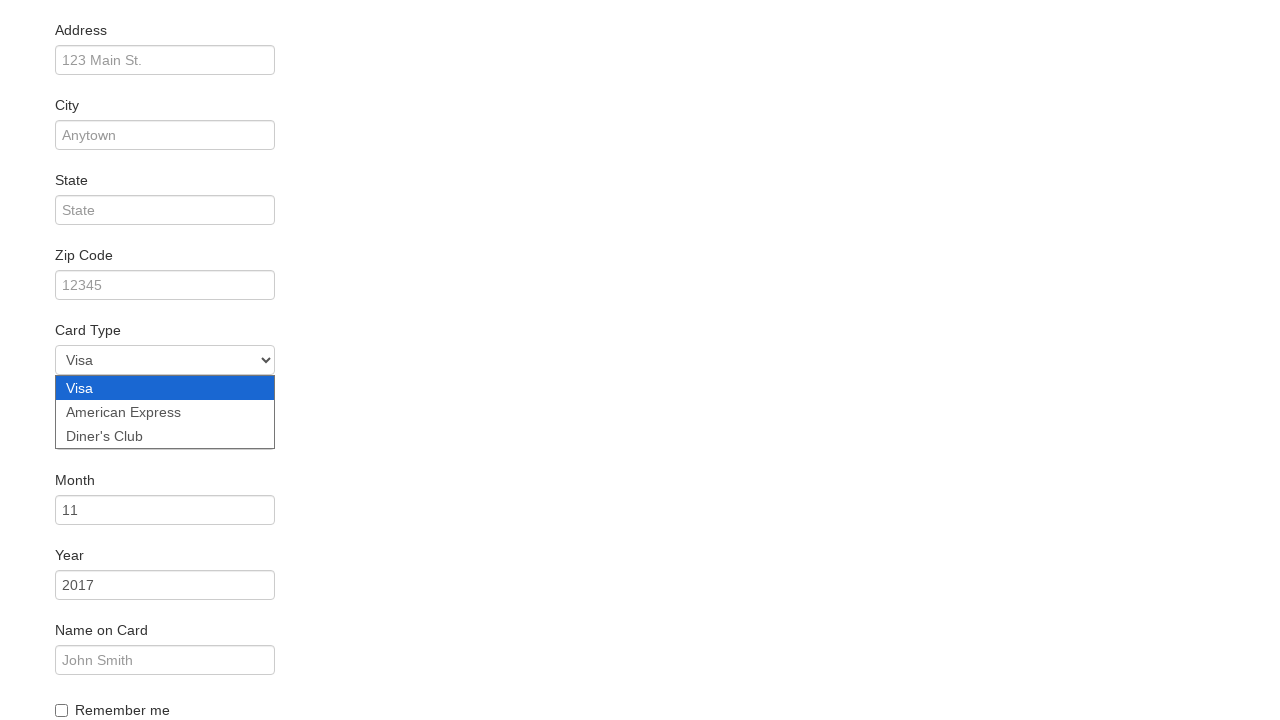

Selected American Express as payment method on #cardType
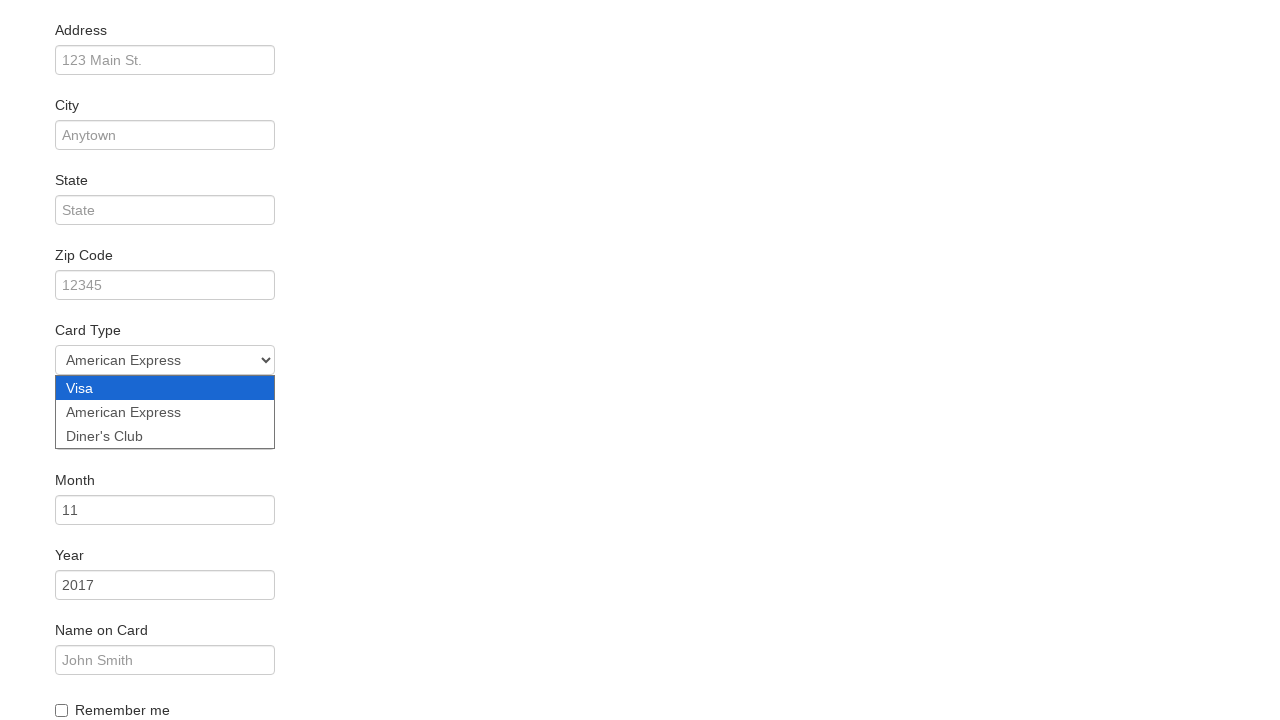

Checked the Remember Me checkbox at (62, 710) on #rememberMe
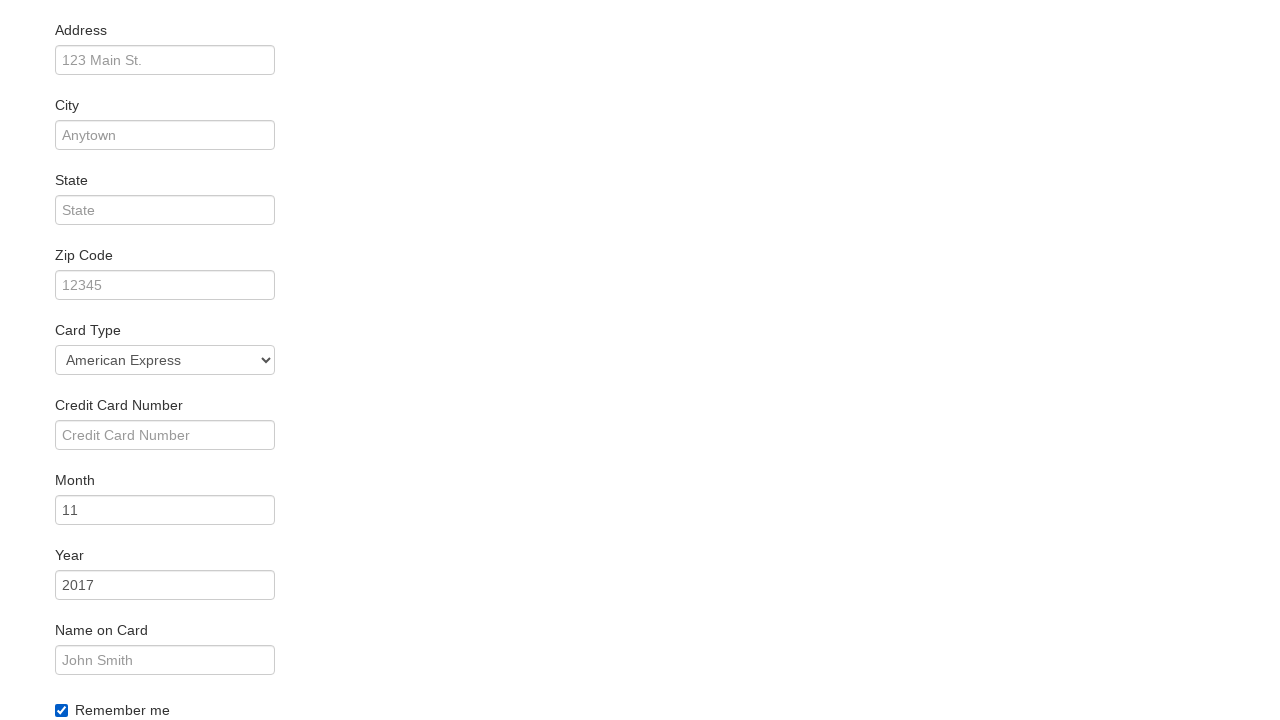

Clicked Purchase Flight button to complete the booking at (118, 685) on .btn-primary
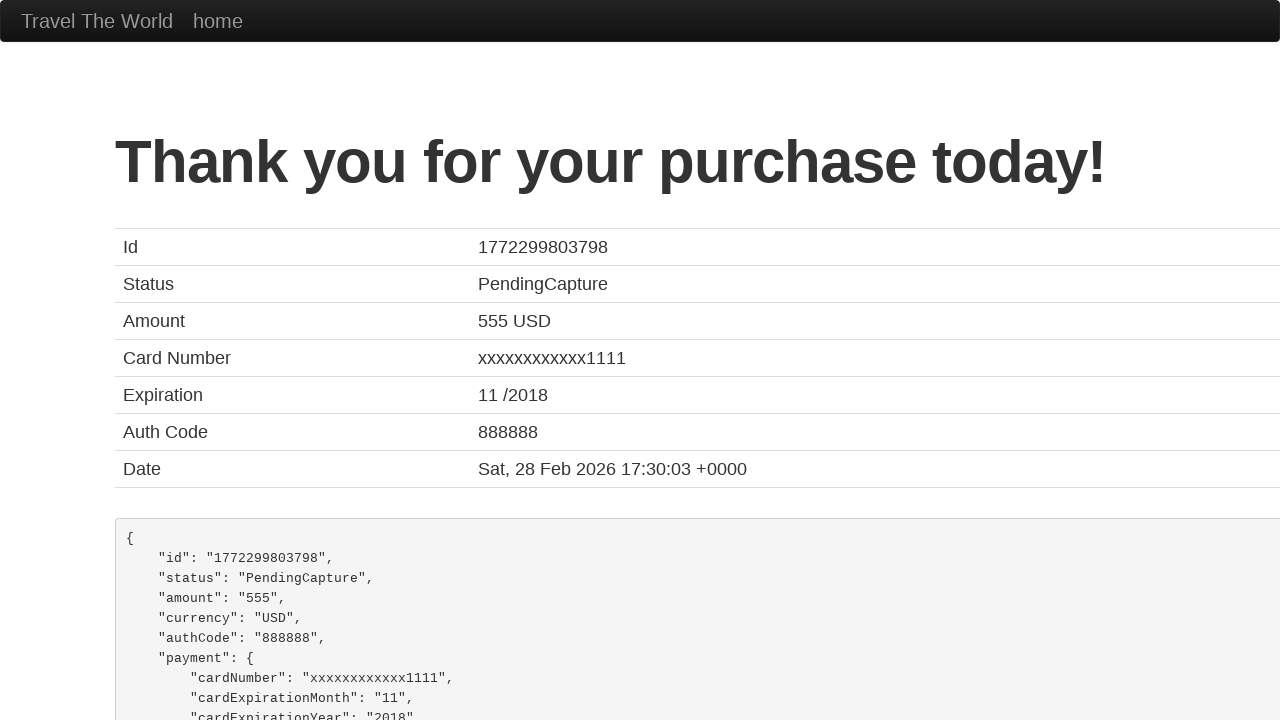

Confirmation page loaded successfully
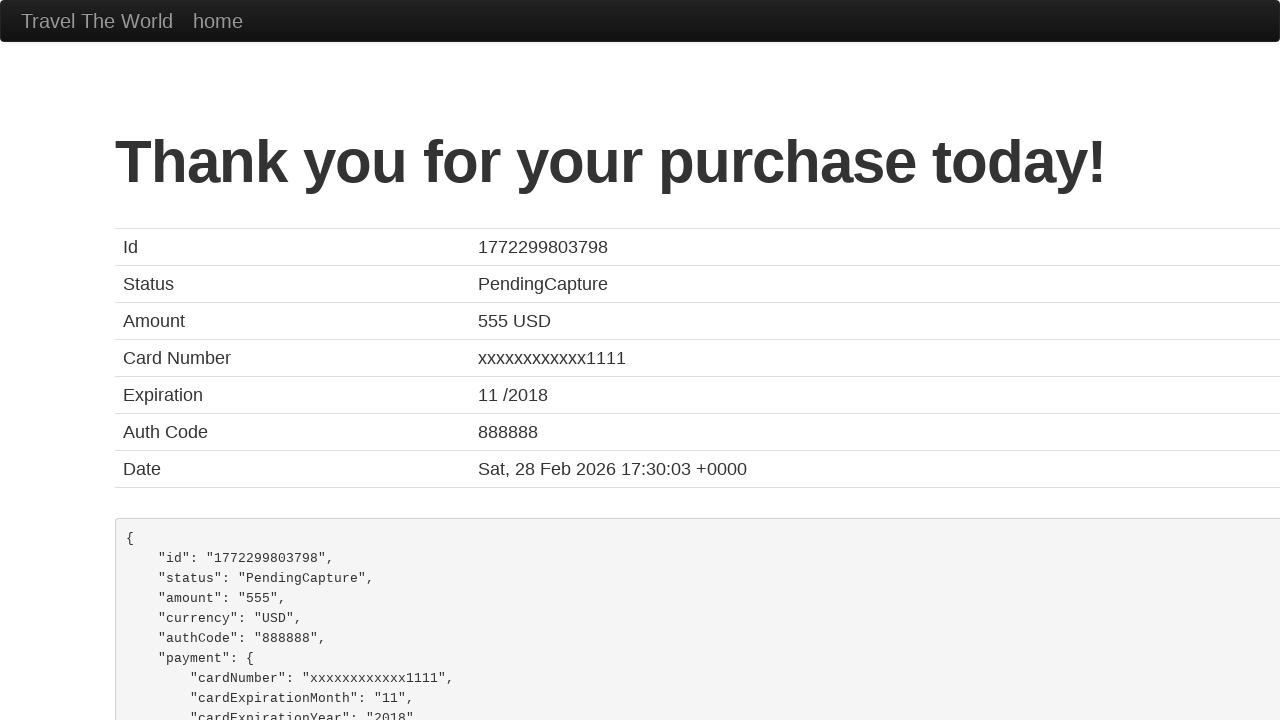

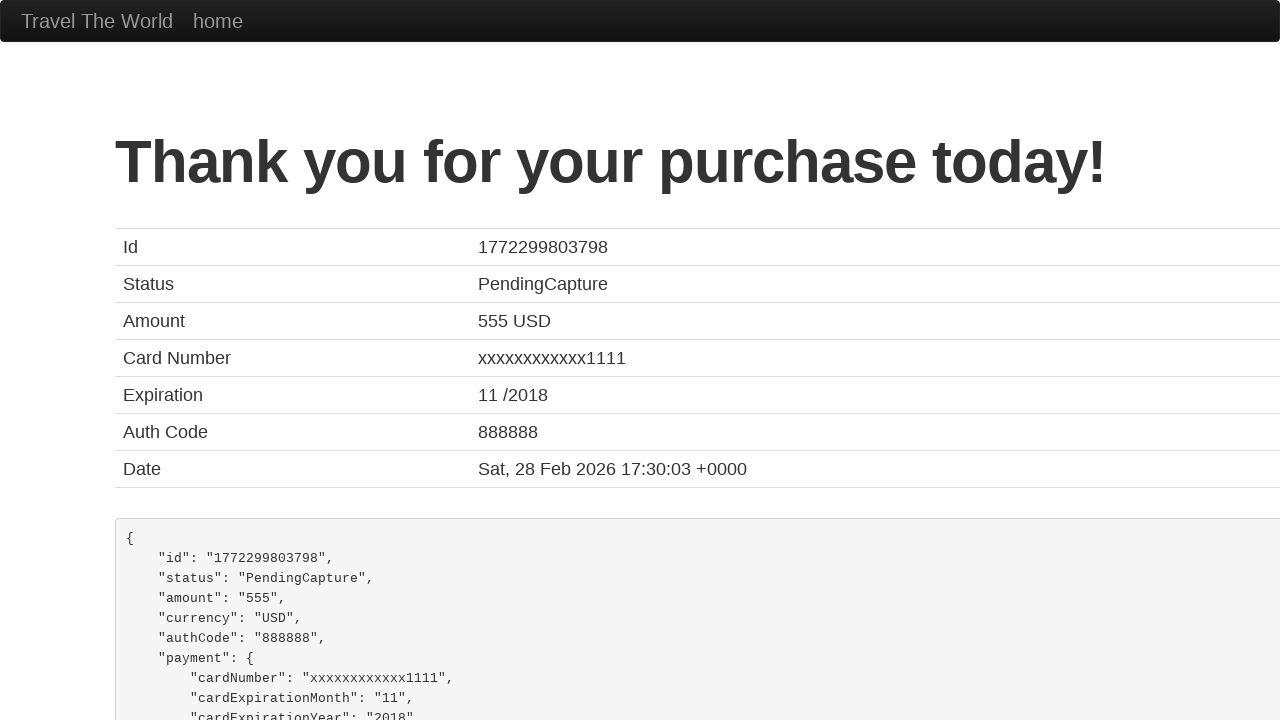